Tests finding a link by partial text (calculated from a mathematical expression), clicking it, then filling out a form with personal information (first name, last name, city, country) and submitting it.

Starting URL: http://suninjuly.github.io/find_link_text

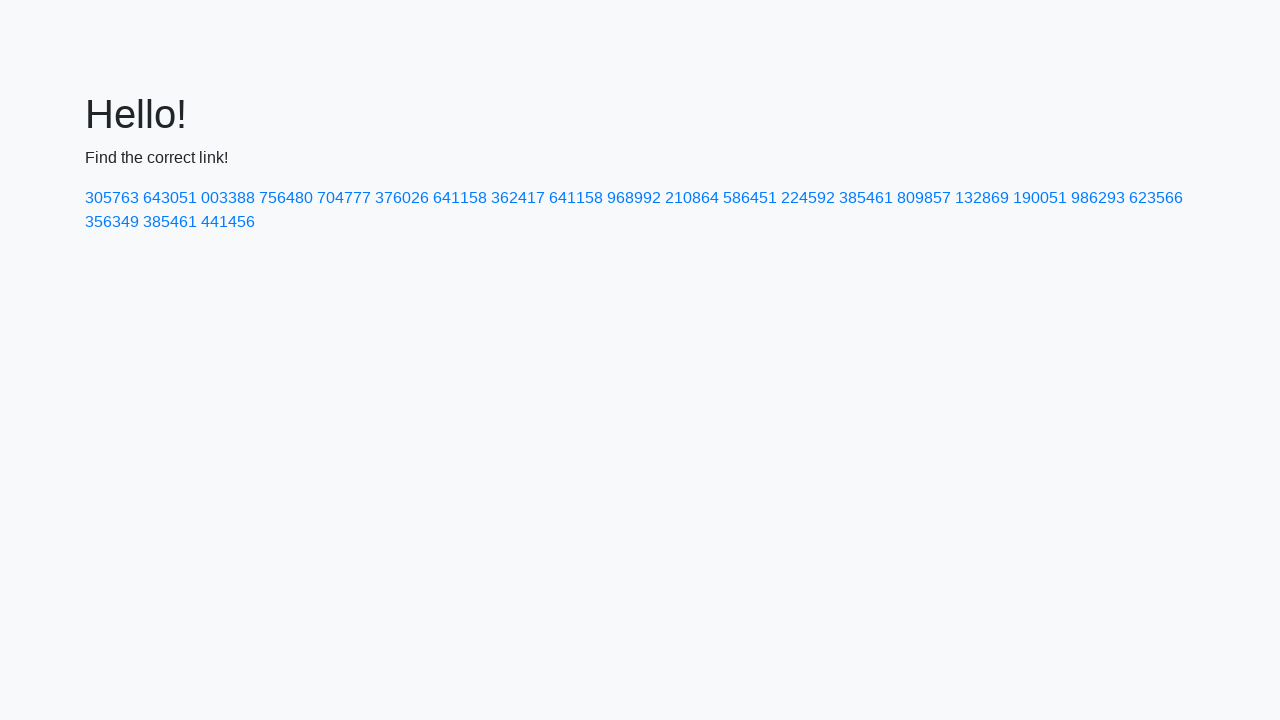

Clicked link with text matching calculated value: 224592 at (808, 198) on a:text-matches('224592')
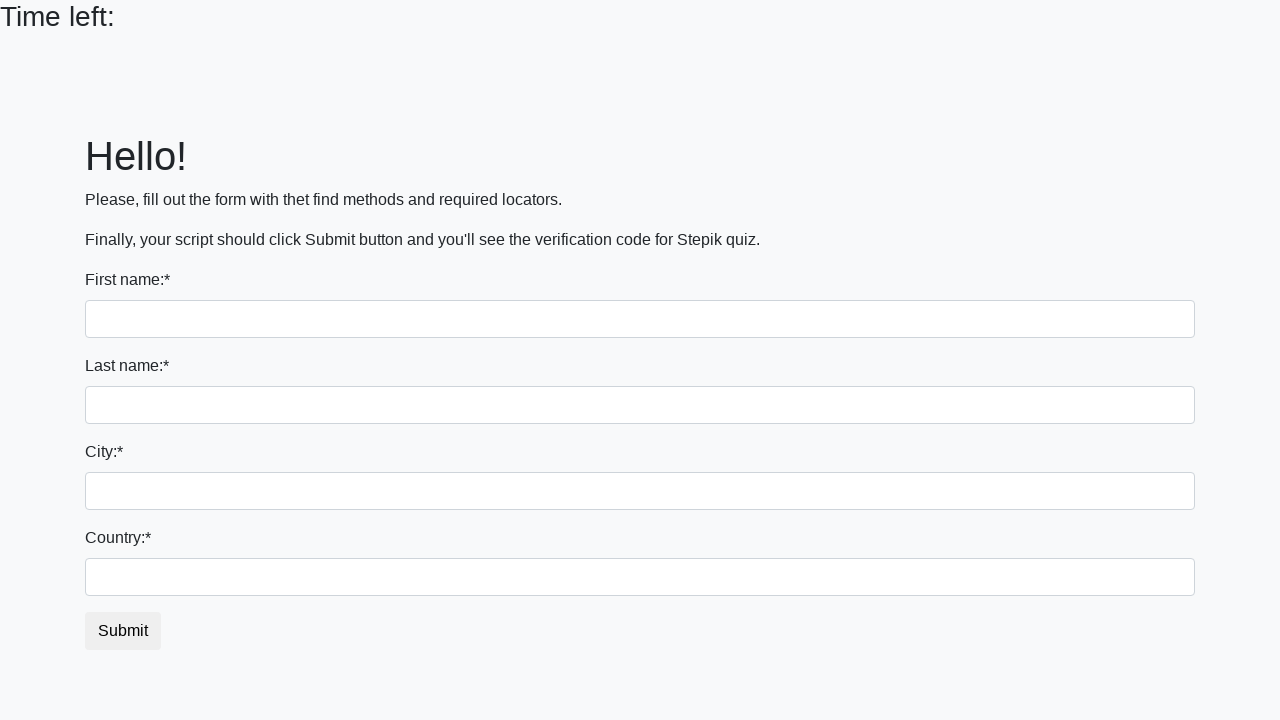

Filled first name field with 'Ivan' on [name='first_name']
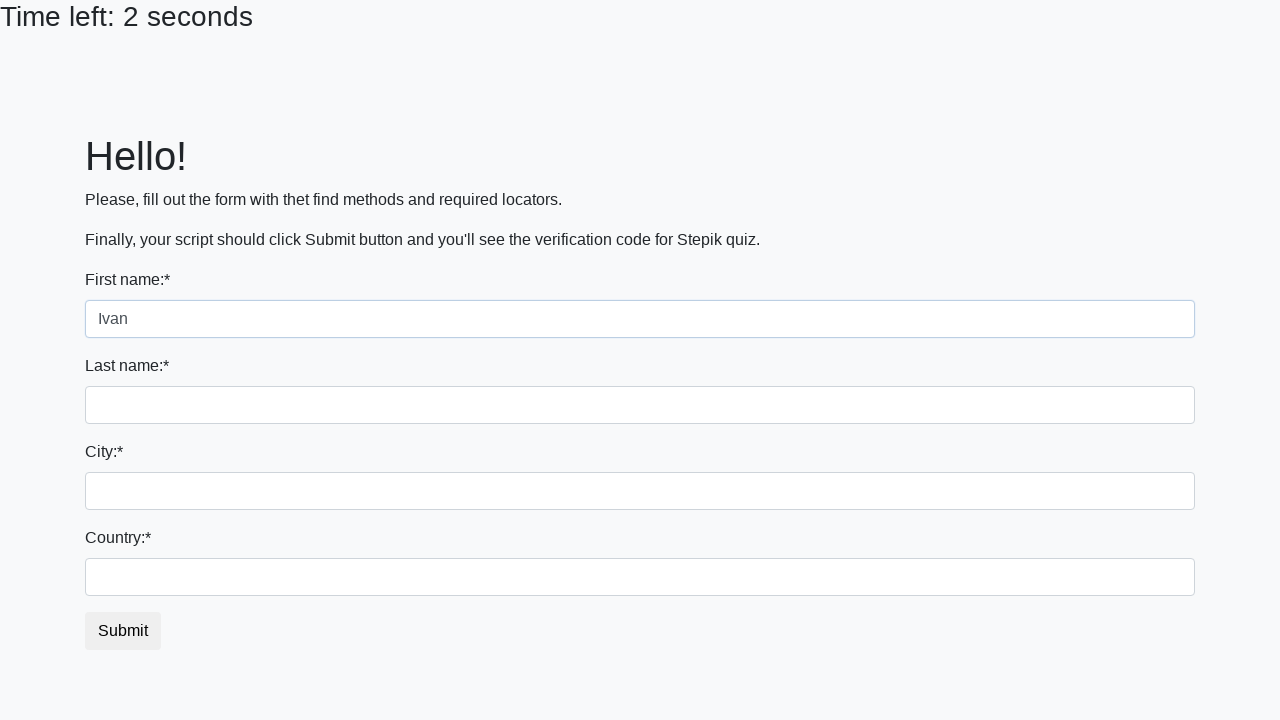

Filled last name field with 'Petrov' on [name='last_name']
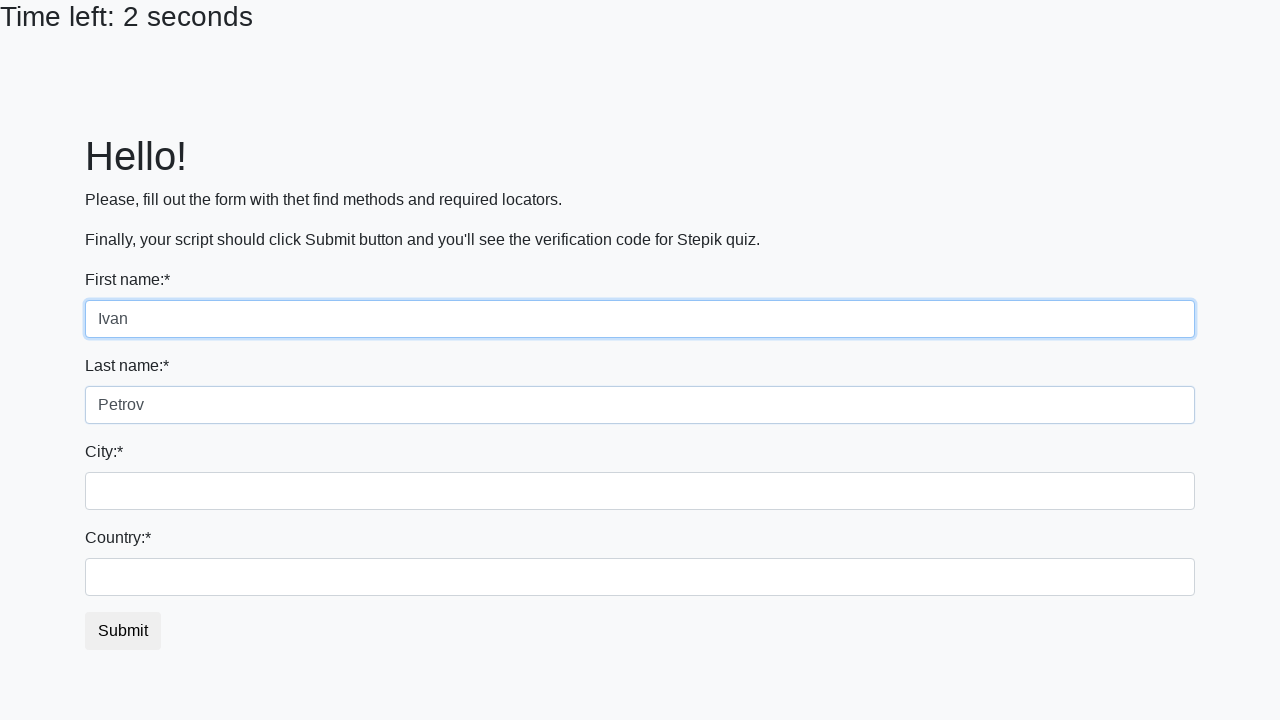

Filled city field with 'Smolensk' on .form-control.city
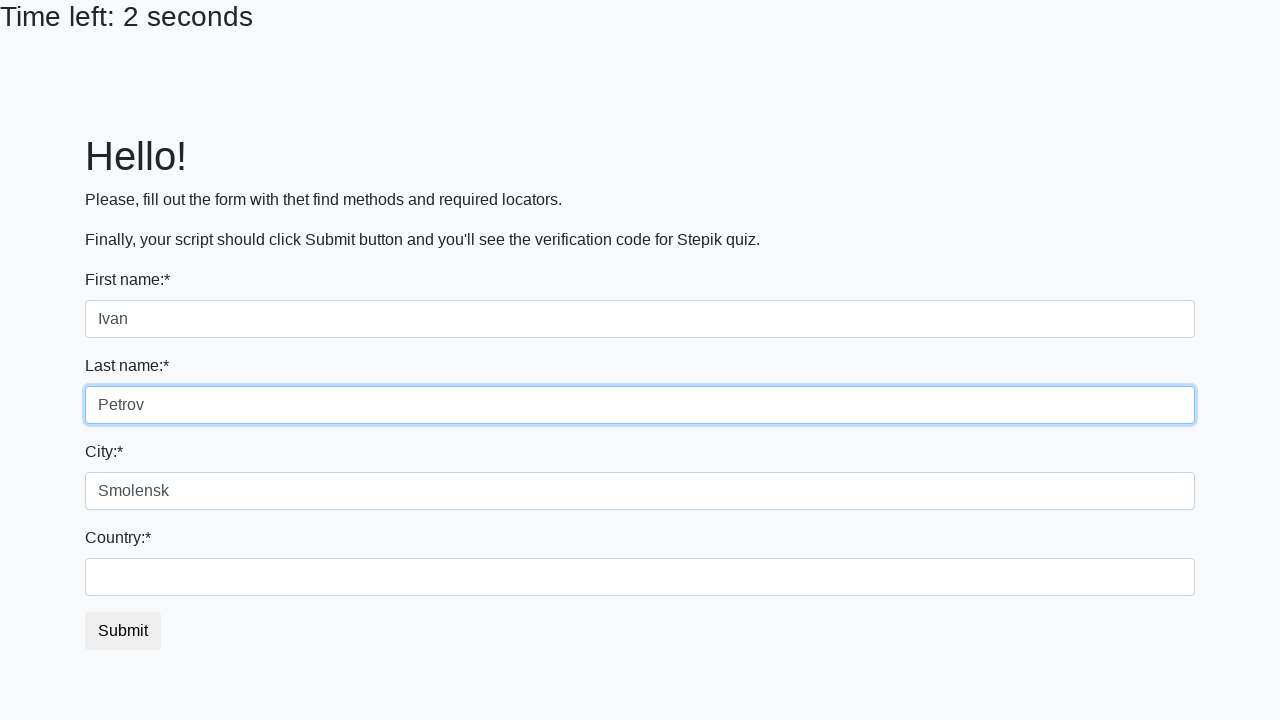

Filled country field with 'Russia' on #country
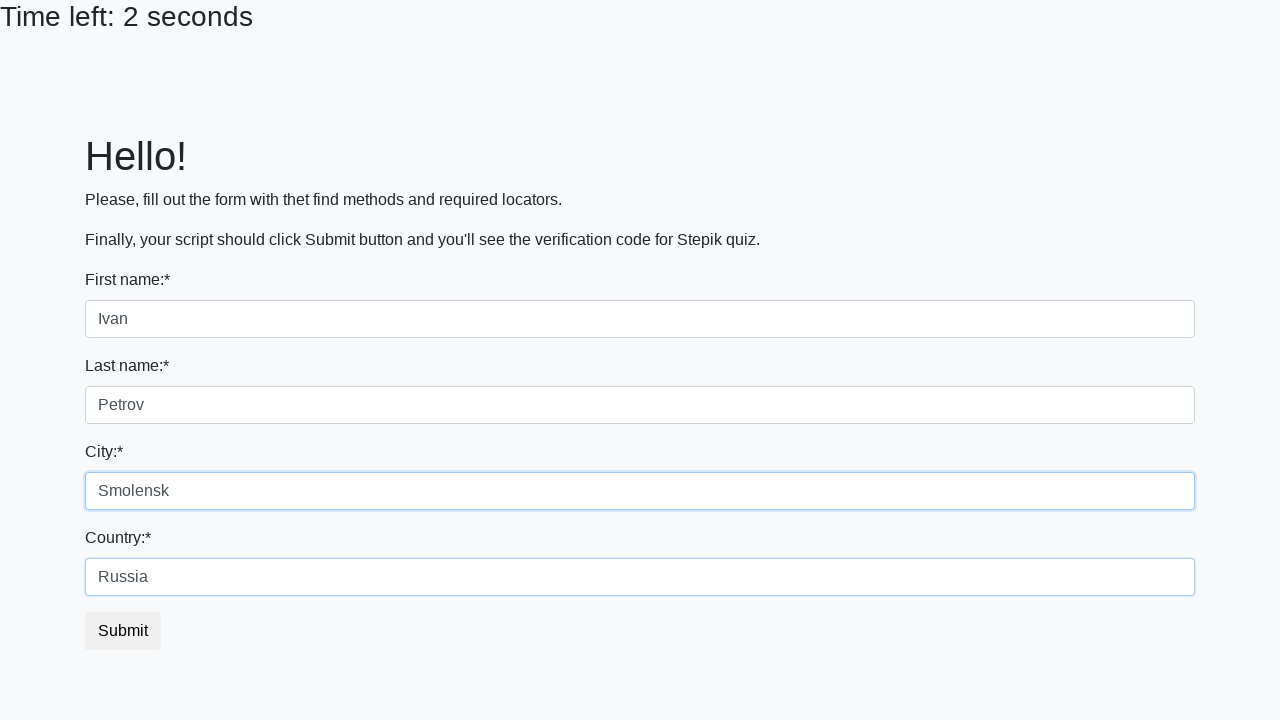

Clicked submit button to complete form submission at (123, 631) on button.btn
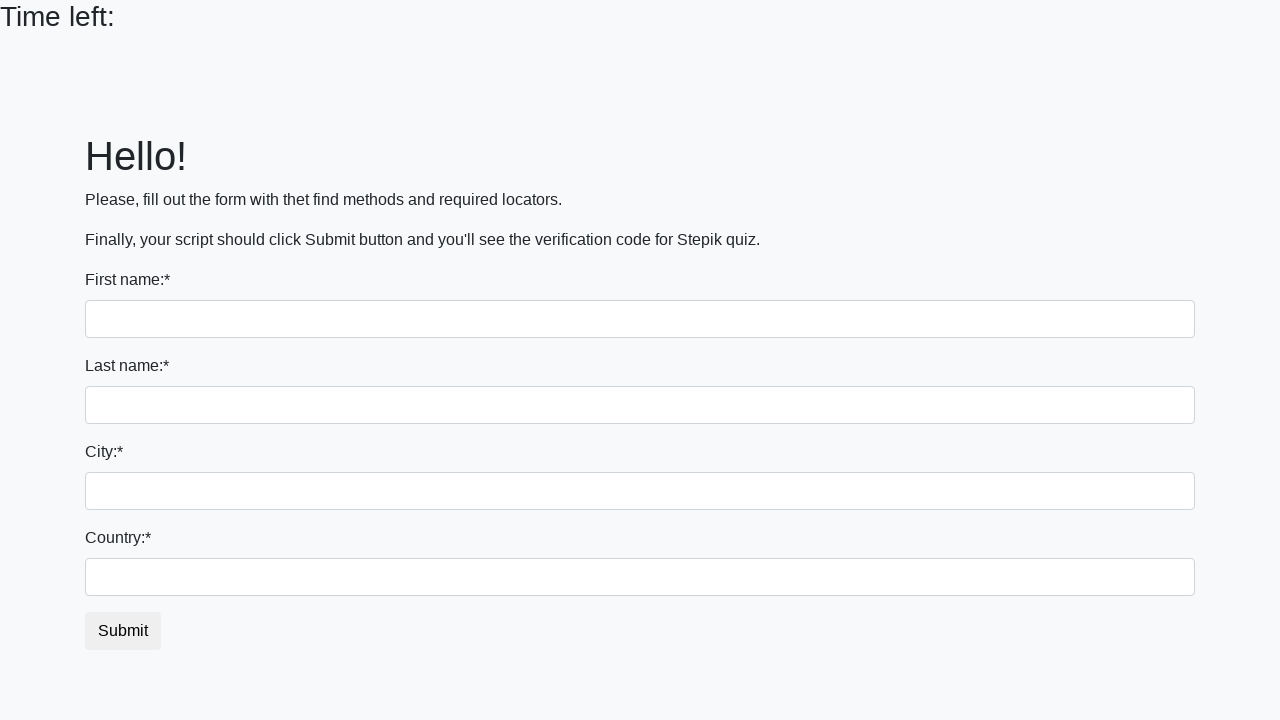

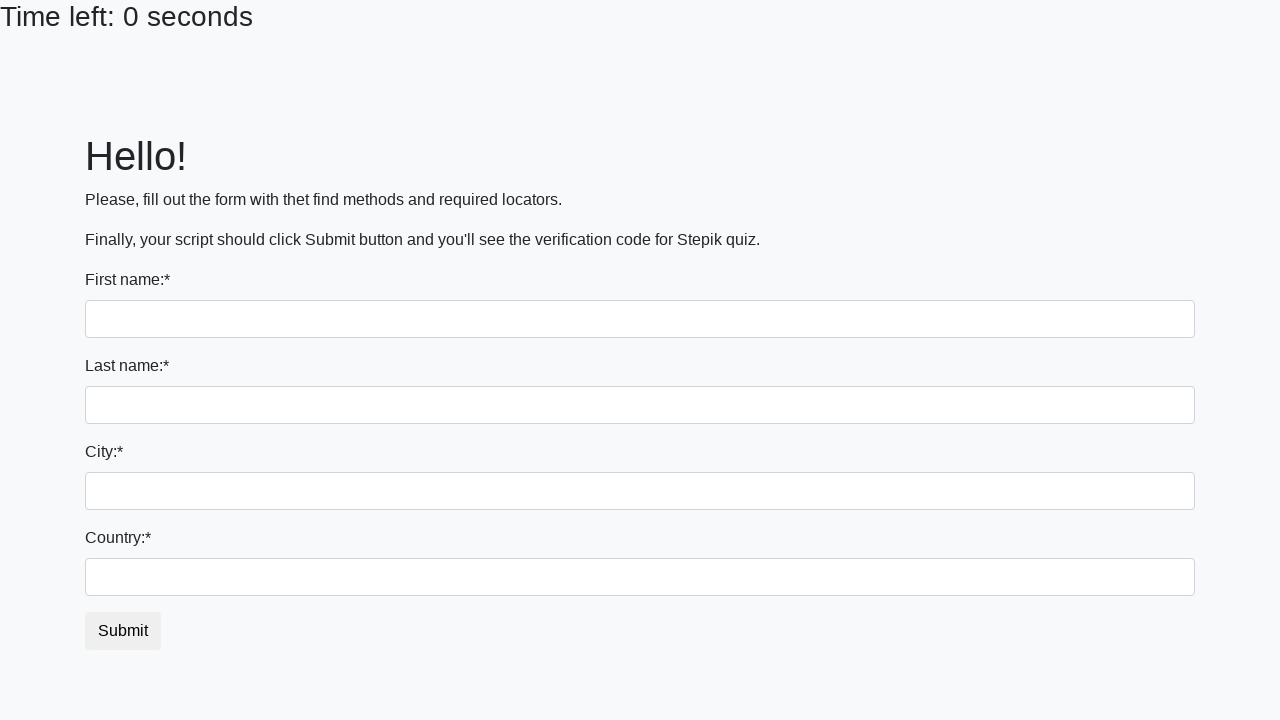